Tests a registration form by filling all required fields (marked with asterisk) with test data, submitting the form, and verifying the success message appears.

Starting URL: http://suninjuly.github.io/registration1.html

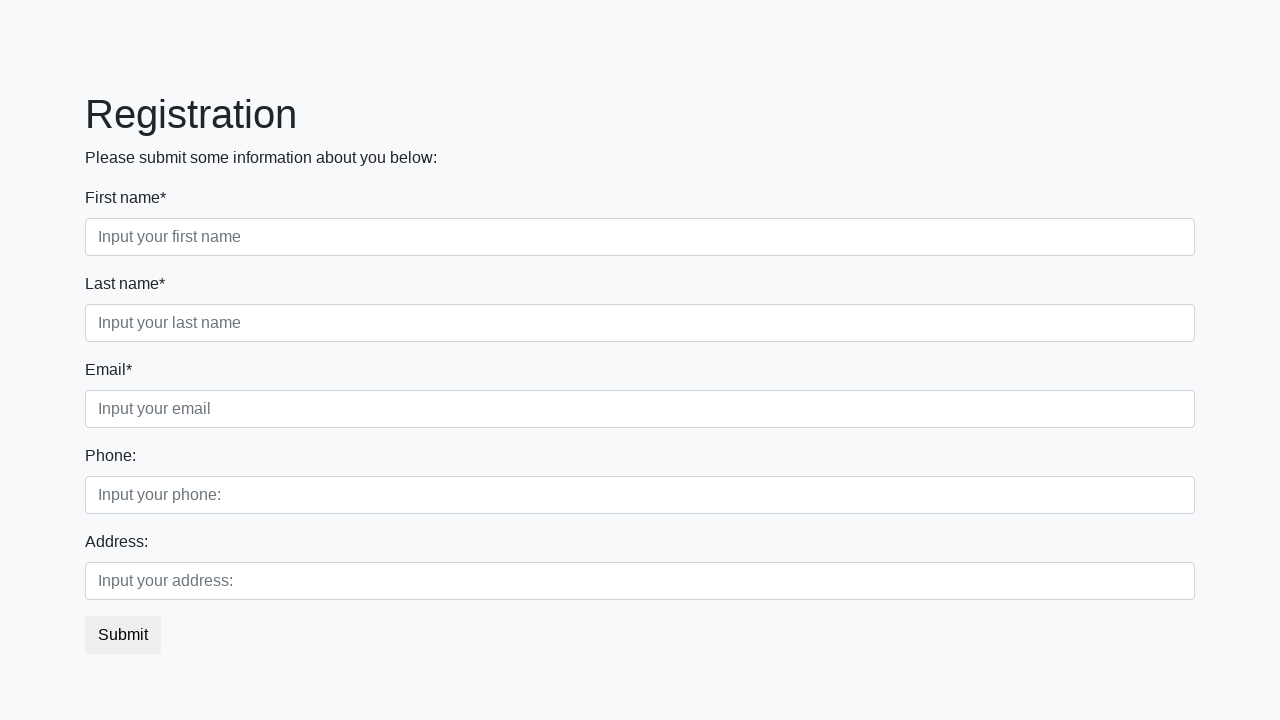

Retrieved all label elements from the page
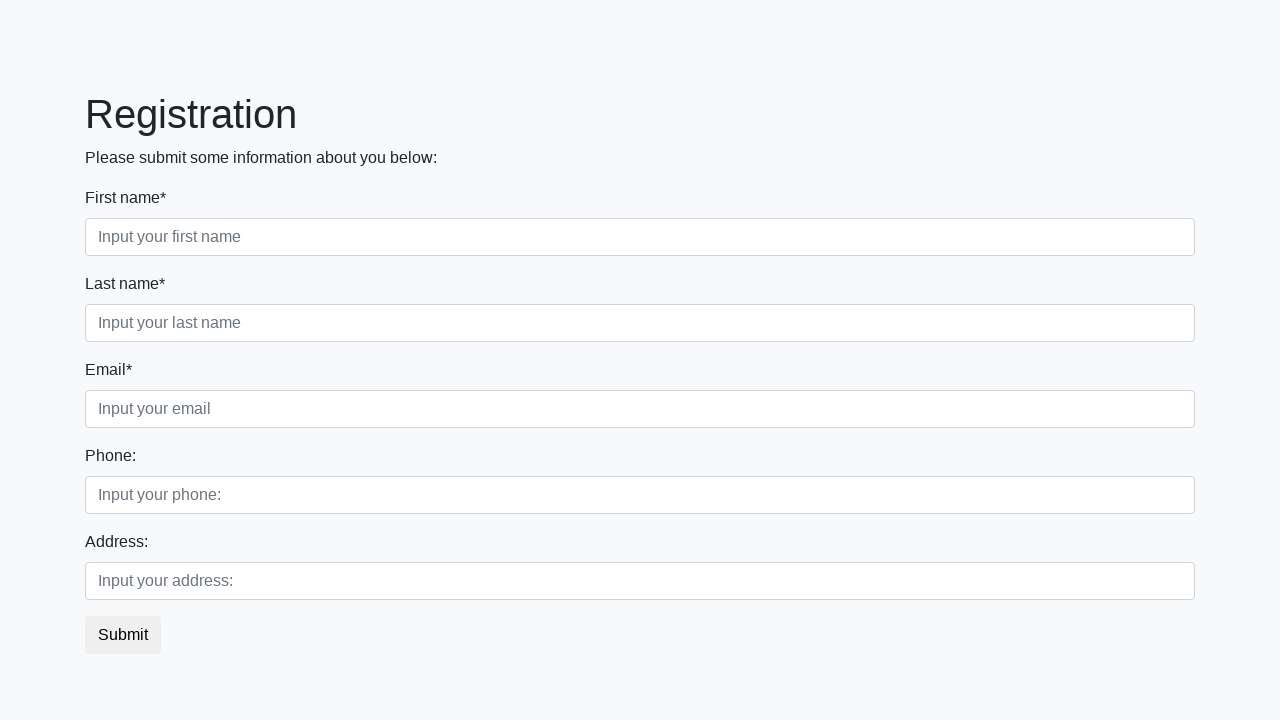

Retrieved all input elements from the page
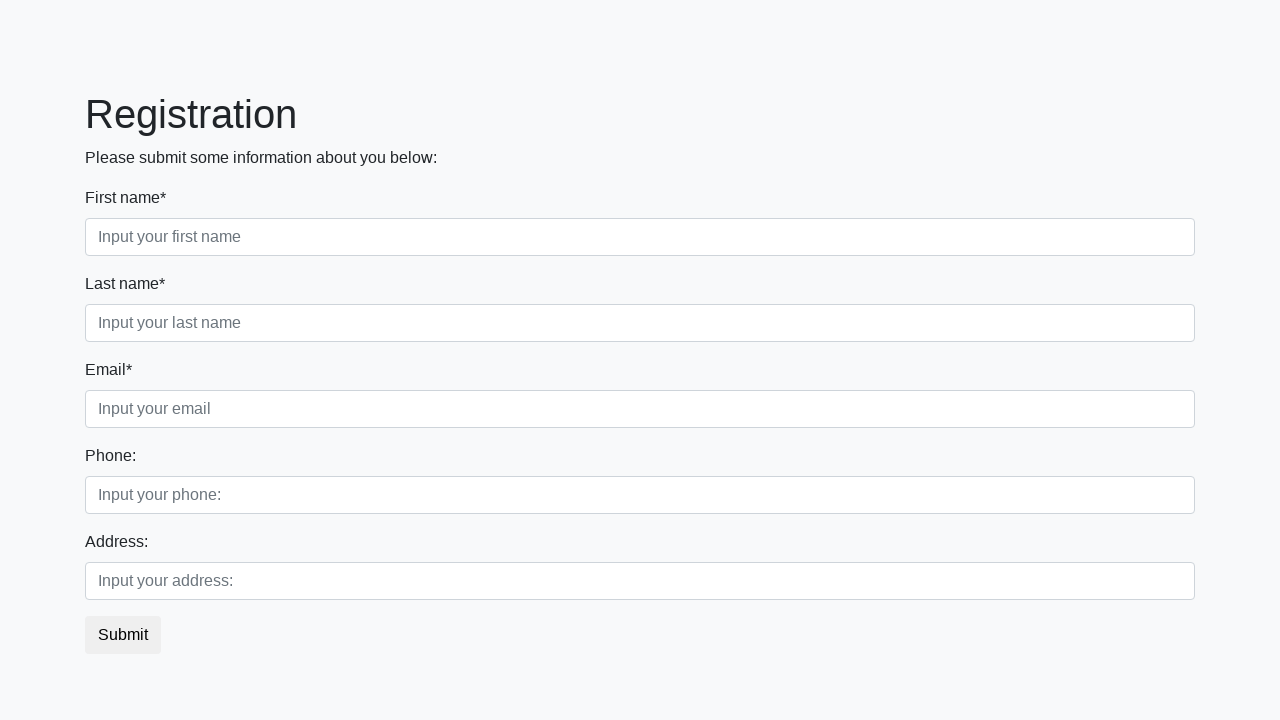

Filled required field 'First name*' with test data on input >> nth=0
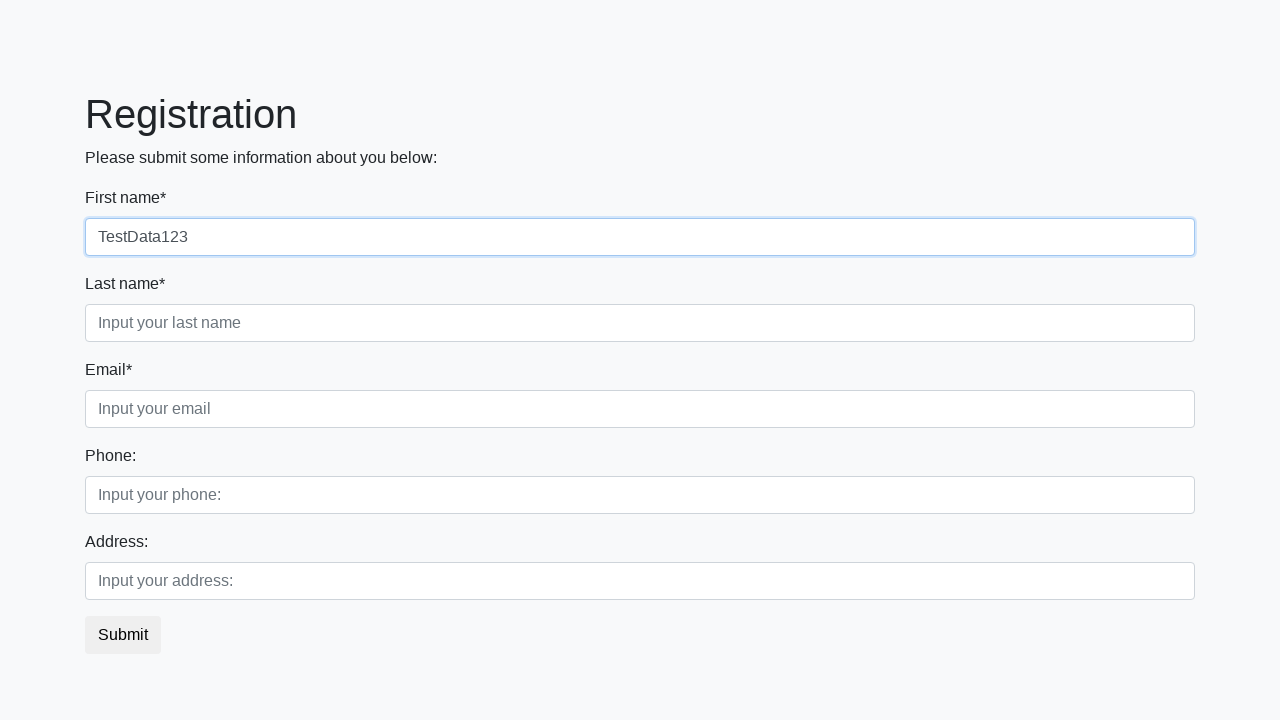

Filled required field 'Last name*' with test data on input >> nth=1
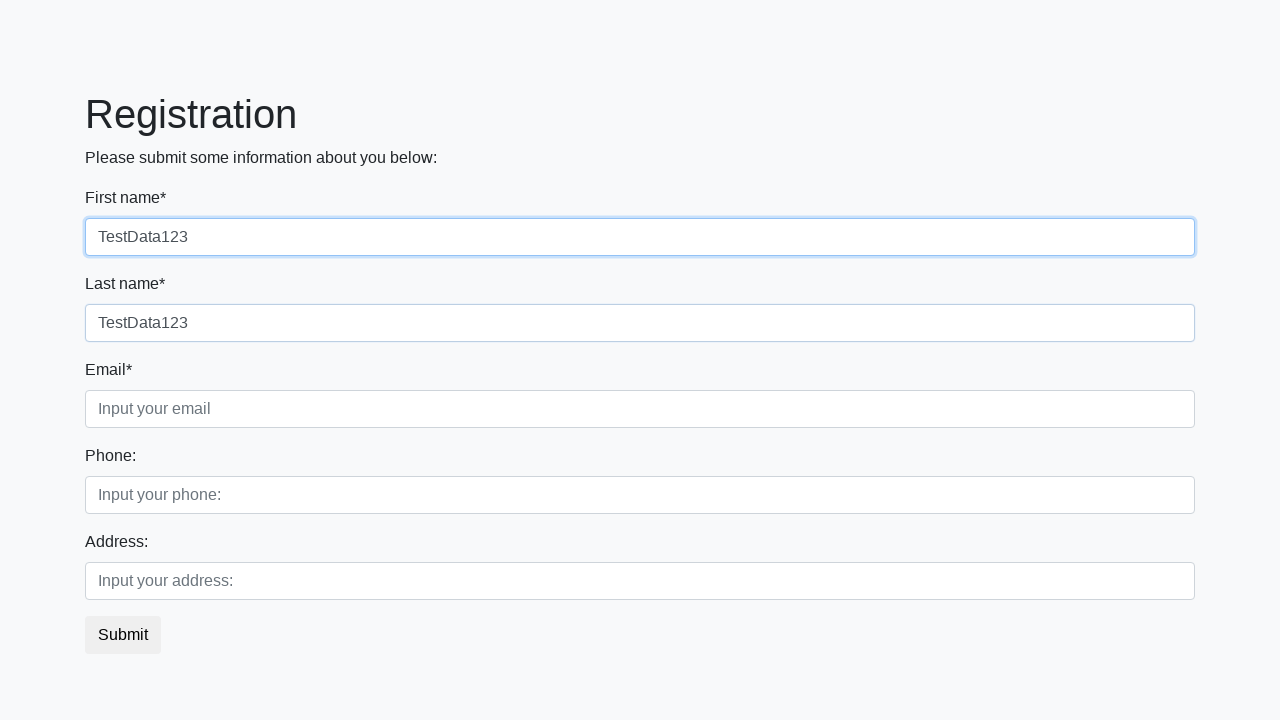

Filled required field 'Email*' with test data on input >> nth=2
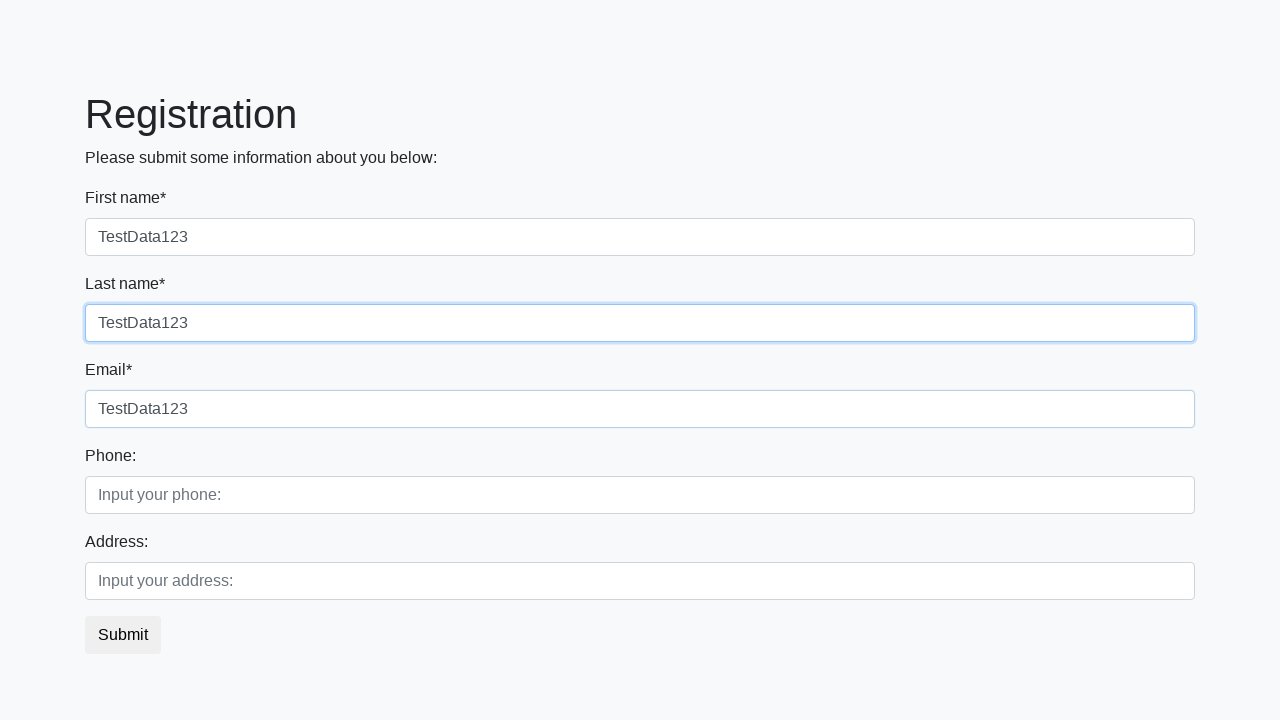

Clicked the submit button to submit the registration form at (123, 635) on button.btn
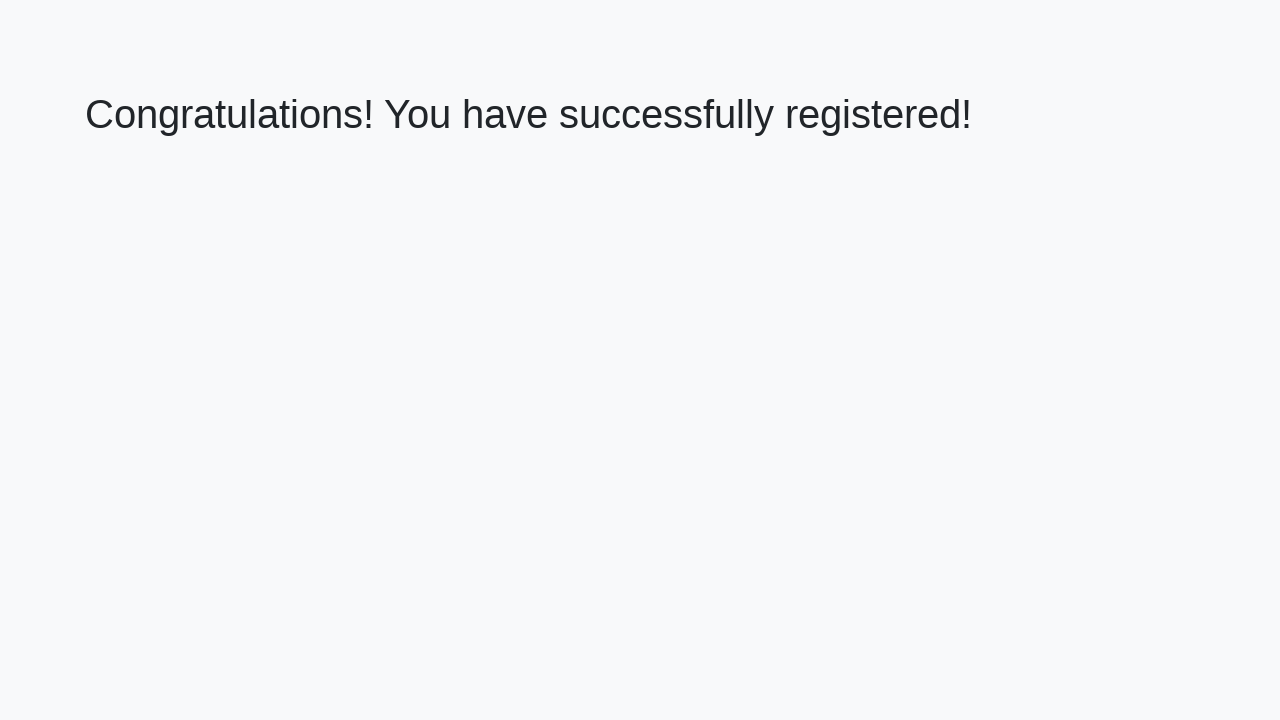

Success message heading loaded on the page
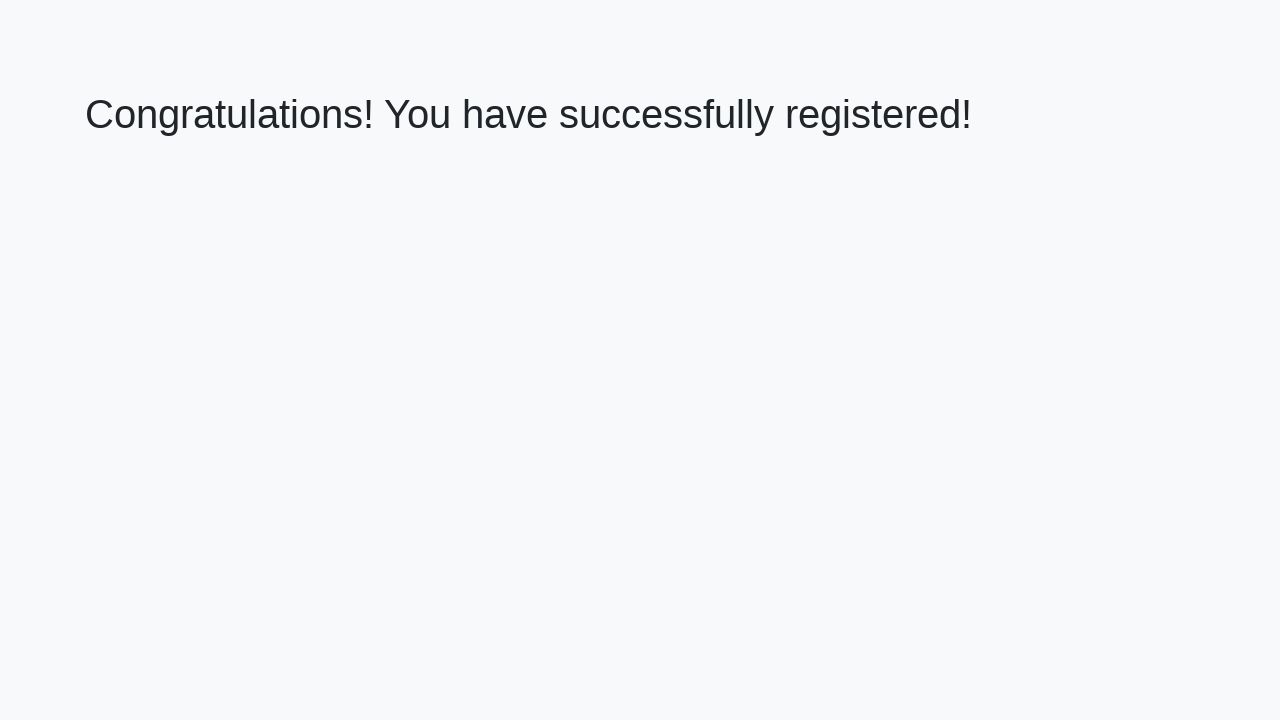

Retrieved the success message text from the heading
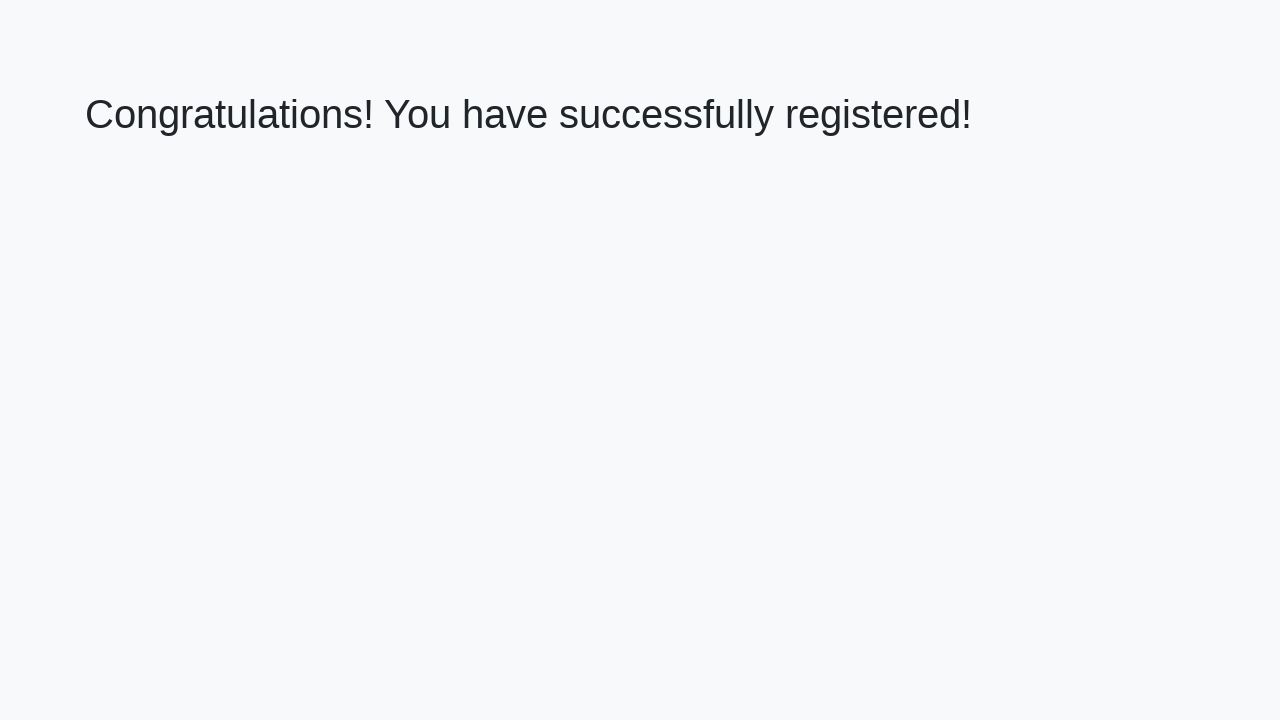

Verified successful registration with correct congratulations message
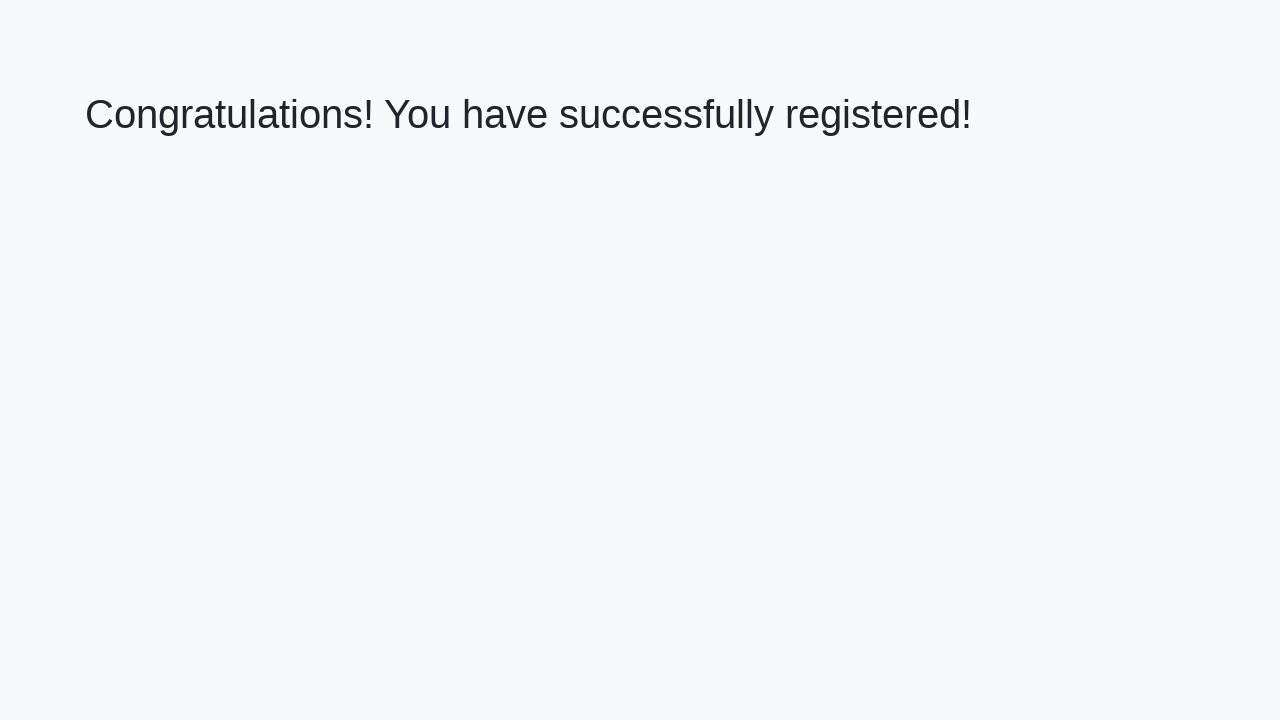

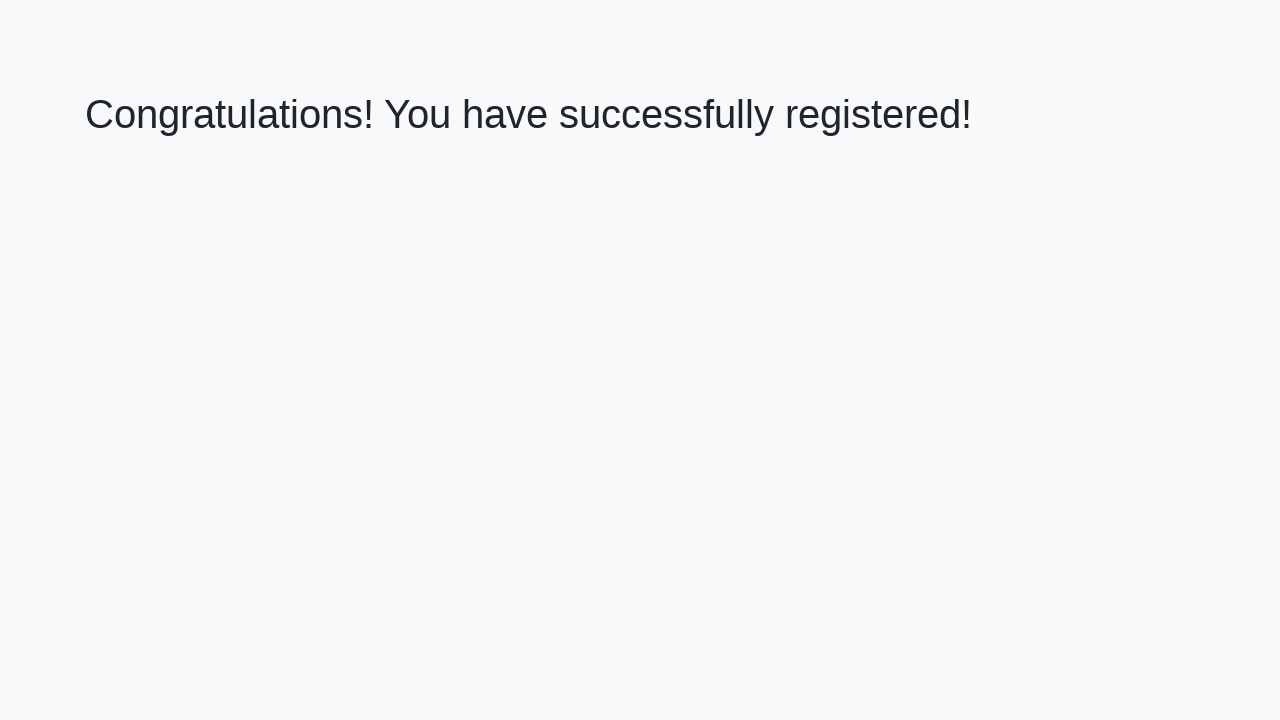